Gets window dimensions and scrolls to bottom of viewport

Starting URL: https://www.bankofamerica.com

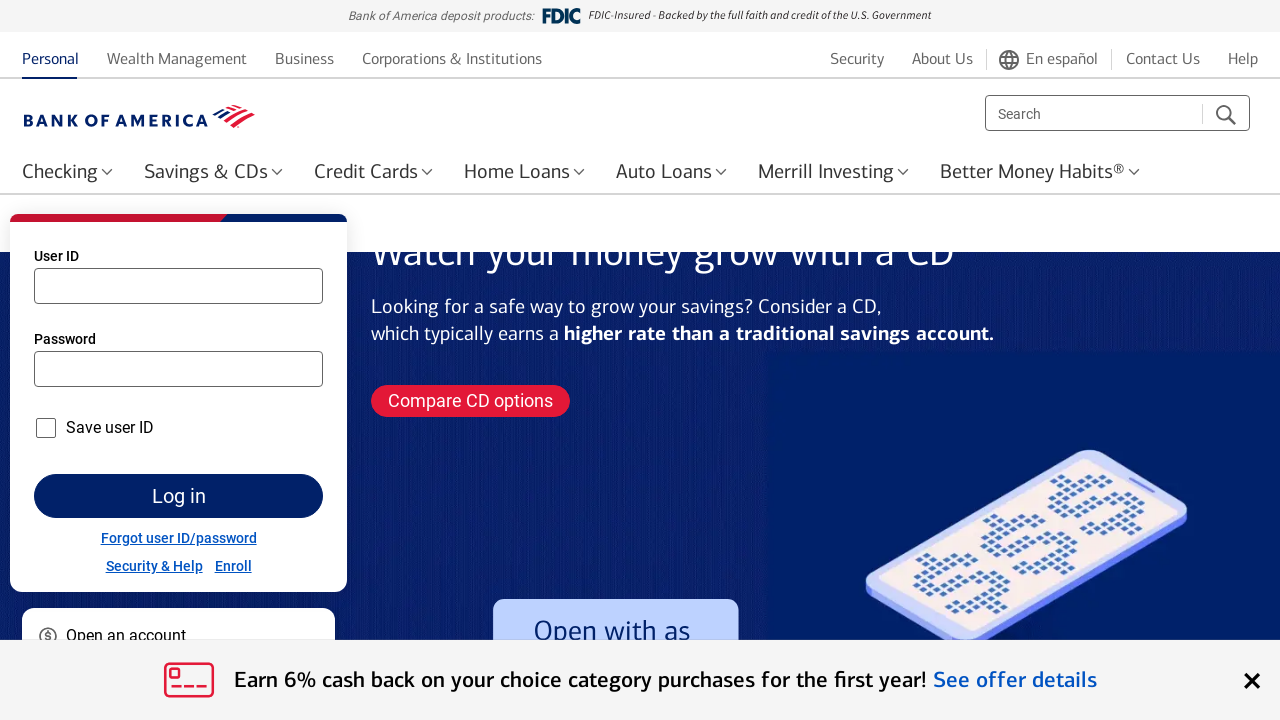

Retrieved window height using evaluate
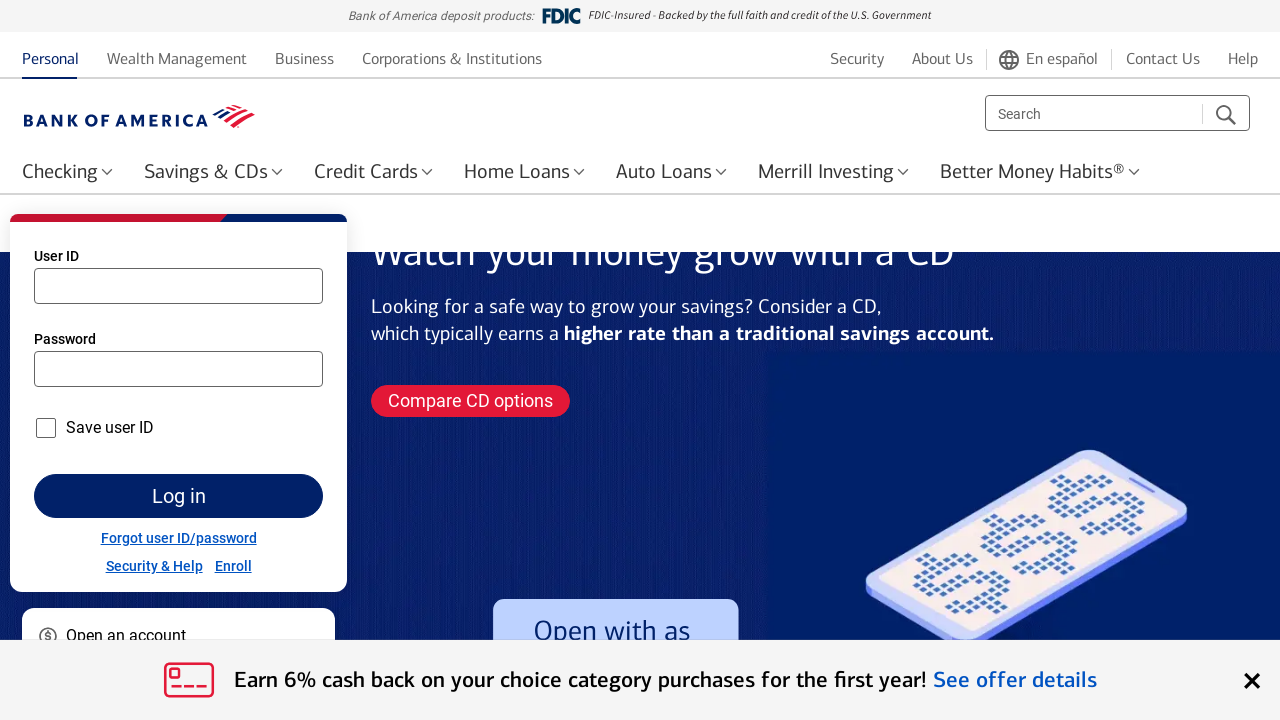

Retrieved window width using evaluate
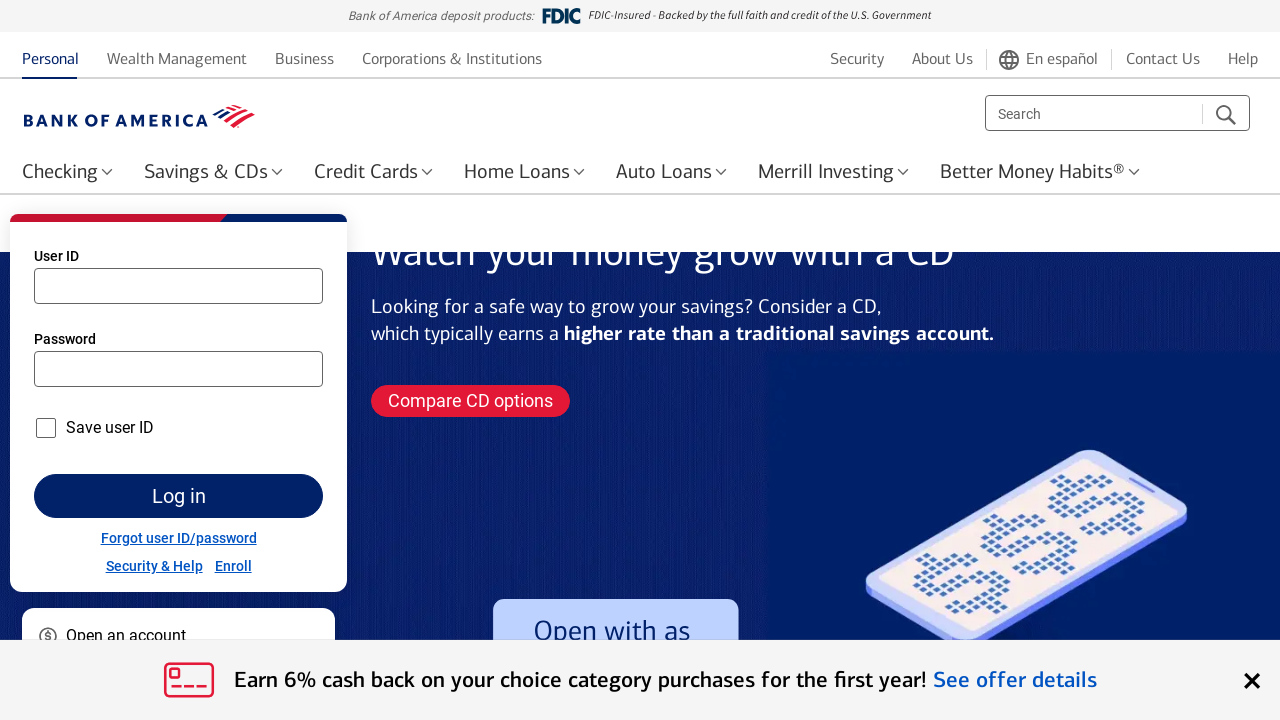

Scrolled viewport down by 570 pixels
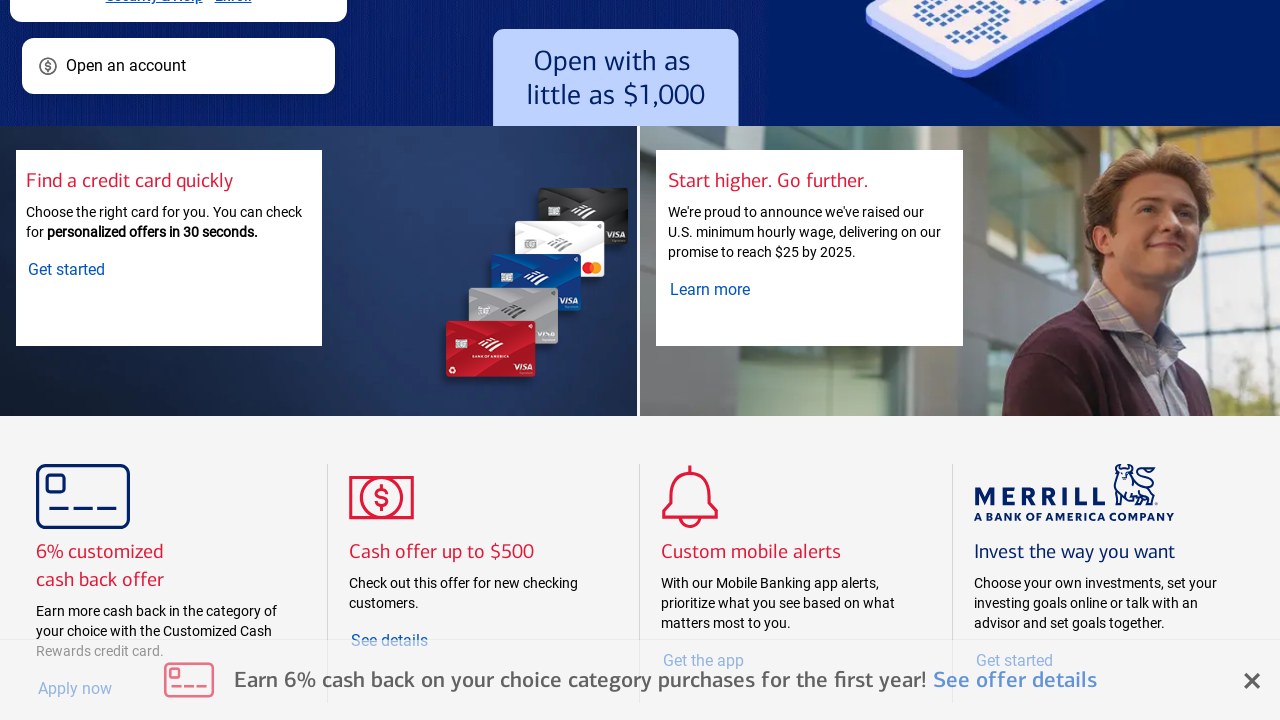

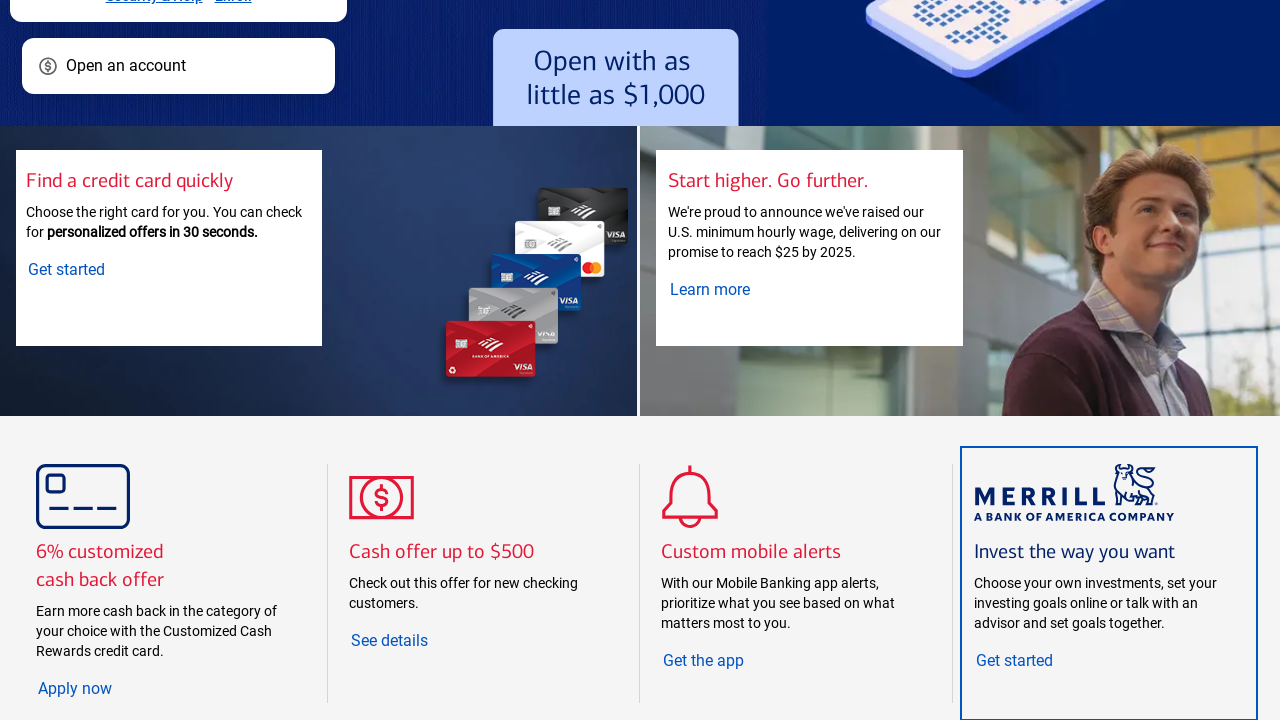